Tests navigation to DemoQA site by clicking on demo site link and switching to new tab

Starting URL: https://www.toolsqa.com/selenium-training/

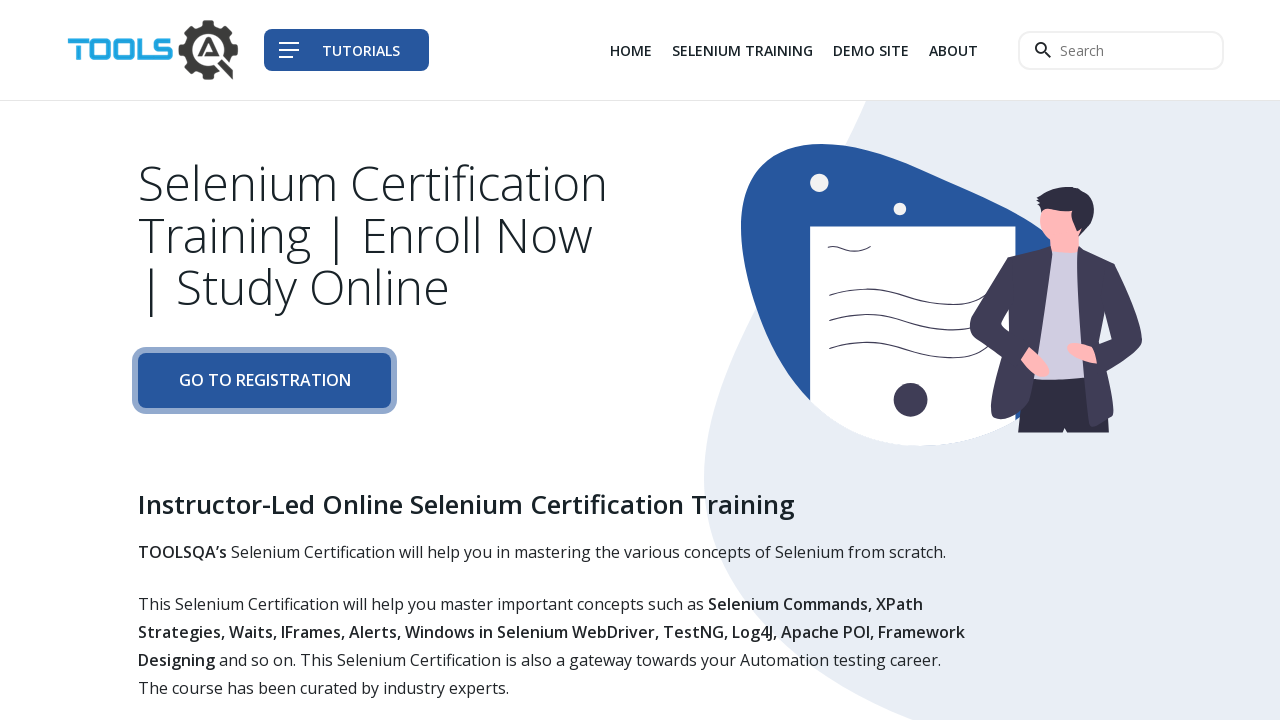

Clicked on demo site link in navigation at (871, 50) on div.col-auto li:nth-child(3) a
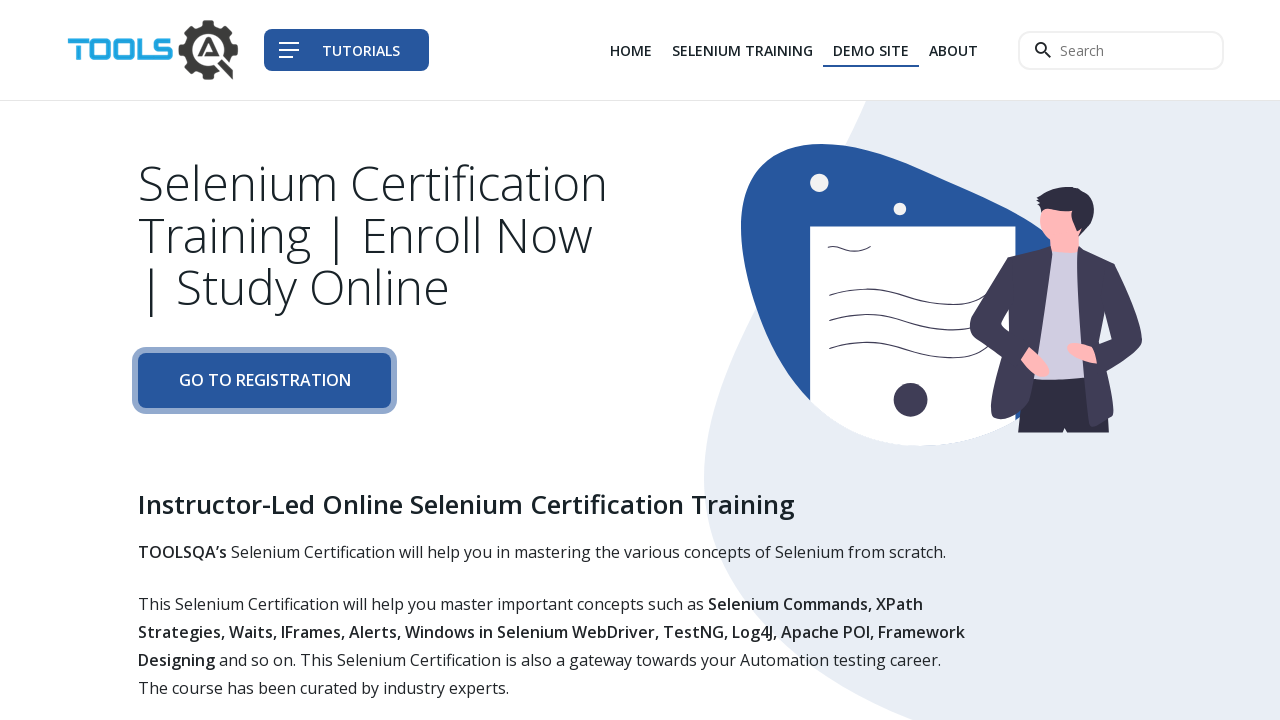

New tab opened after clicking demo site link
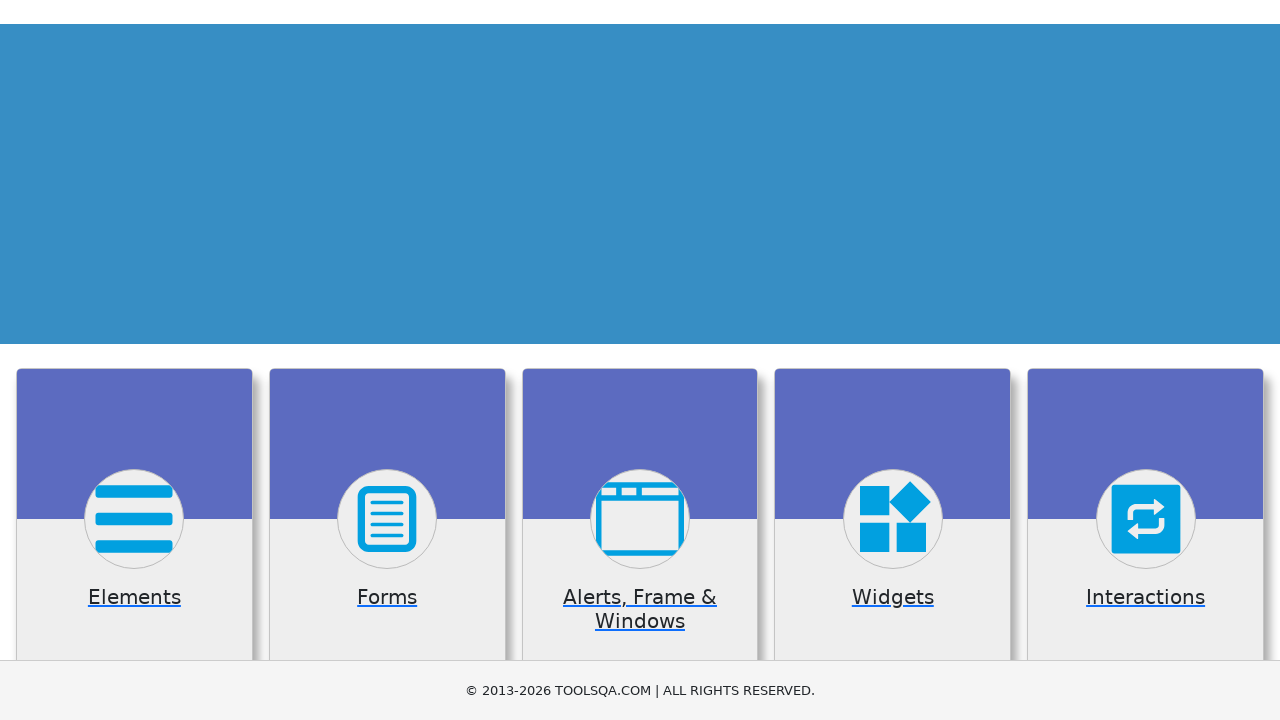

New tab loaded completely
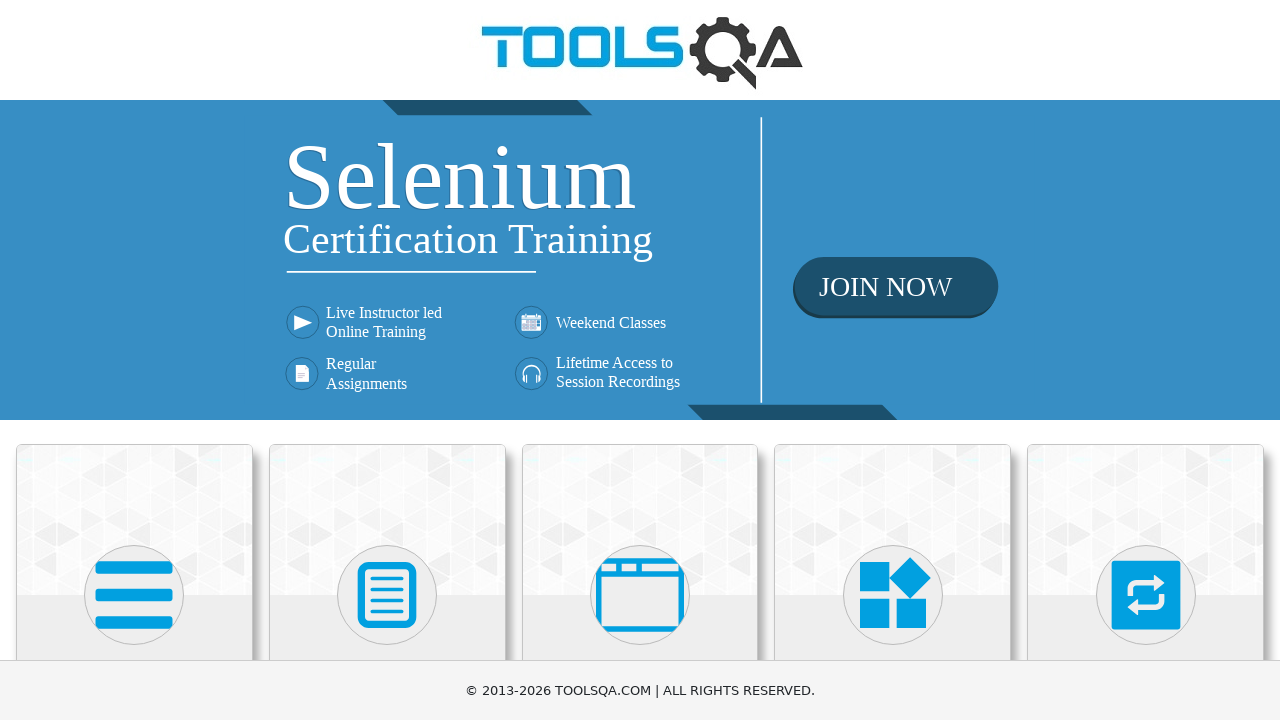

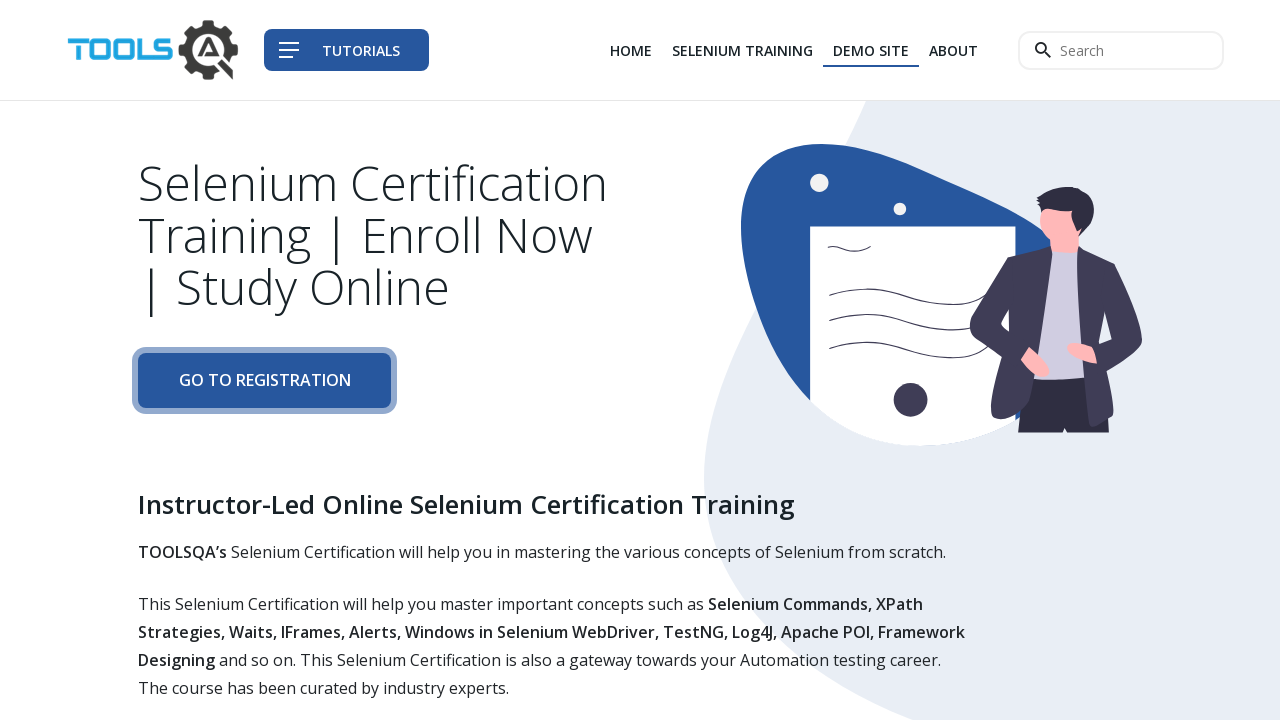